Tests dropdown menu functionality by selecting options from a select element using both index-based and text-based selection methods

Starting URL: https://demoqa.com/select-menu

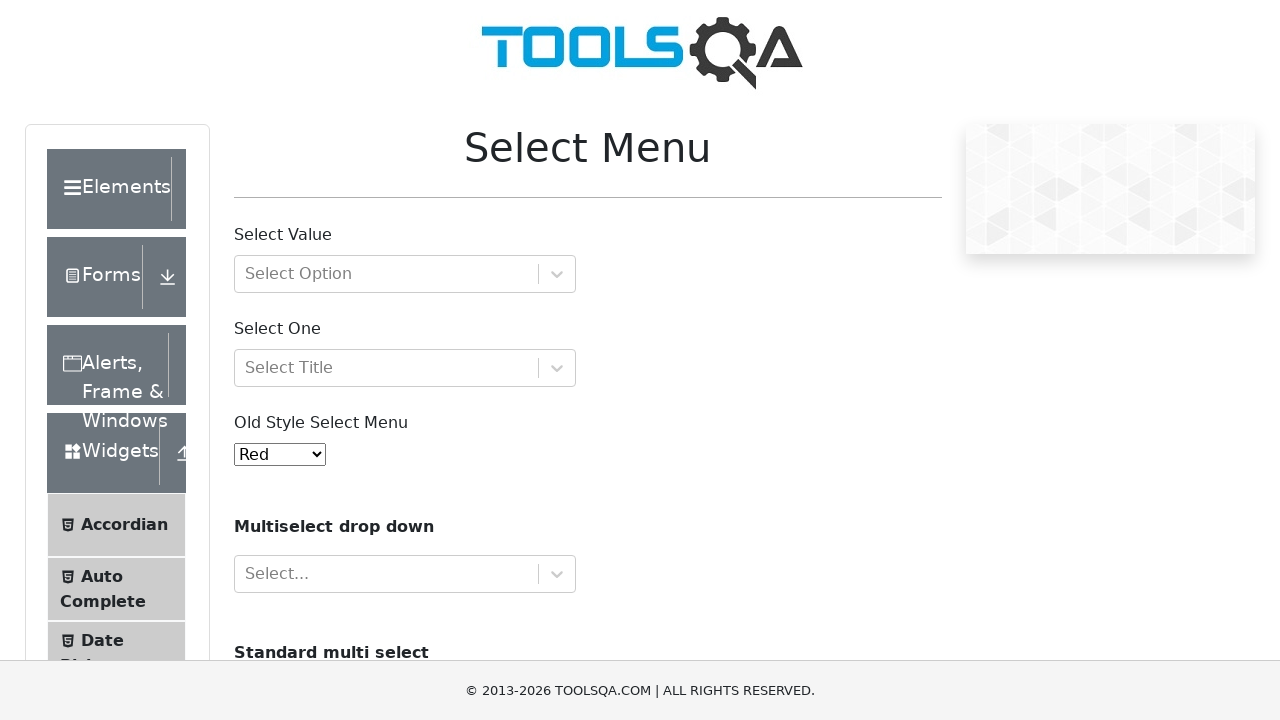

Selected option at index 6 from old style select menu on #oldSelectMenu
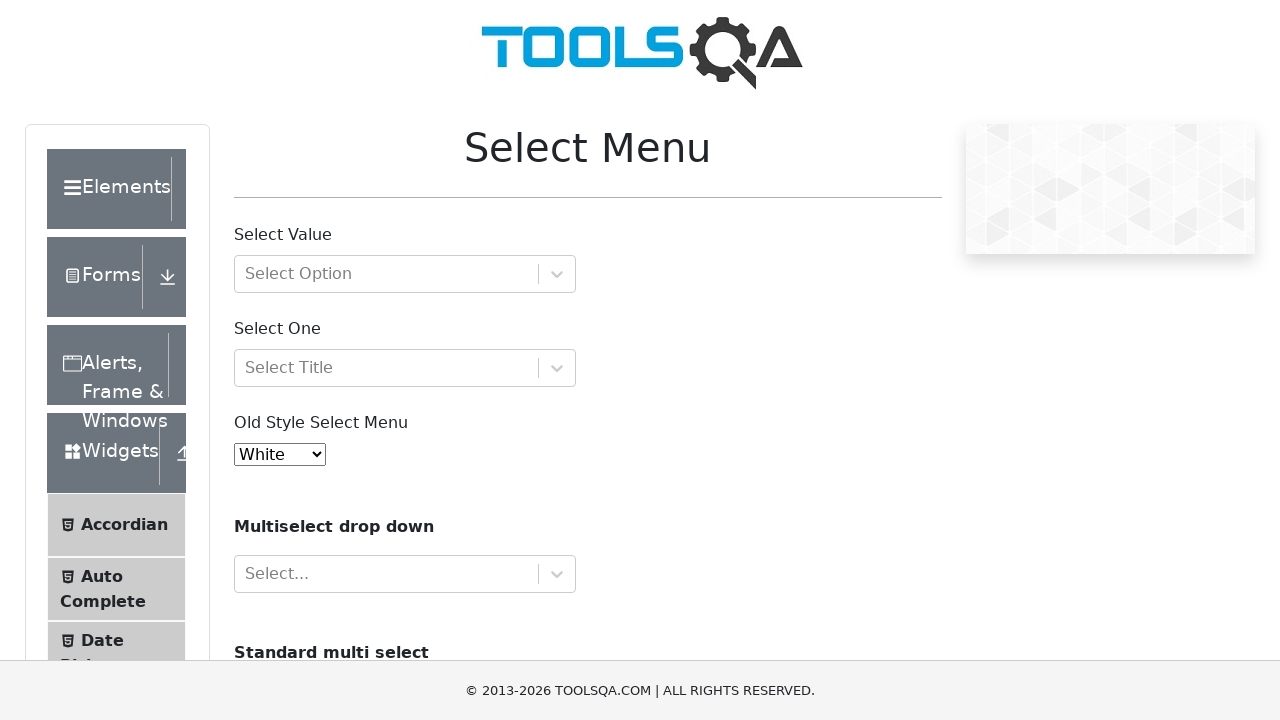

Selected 'White' option by text from old style select menu on #oldSelectMenu
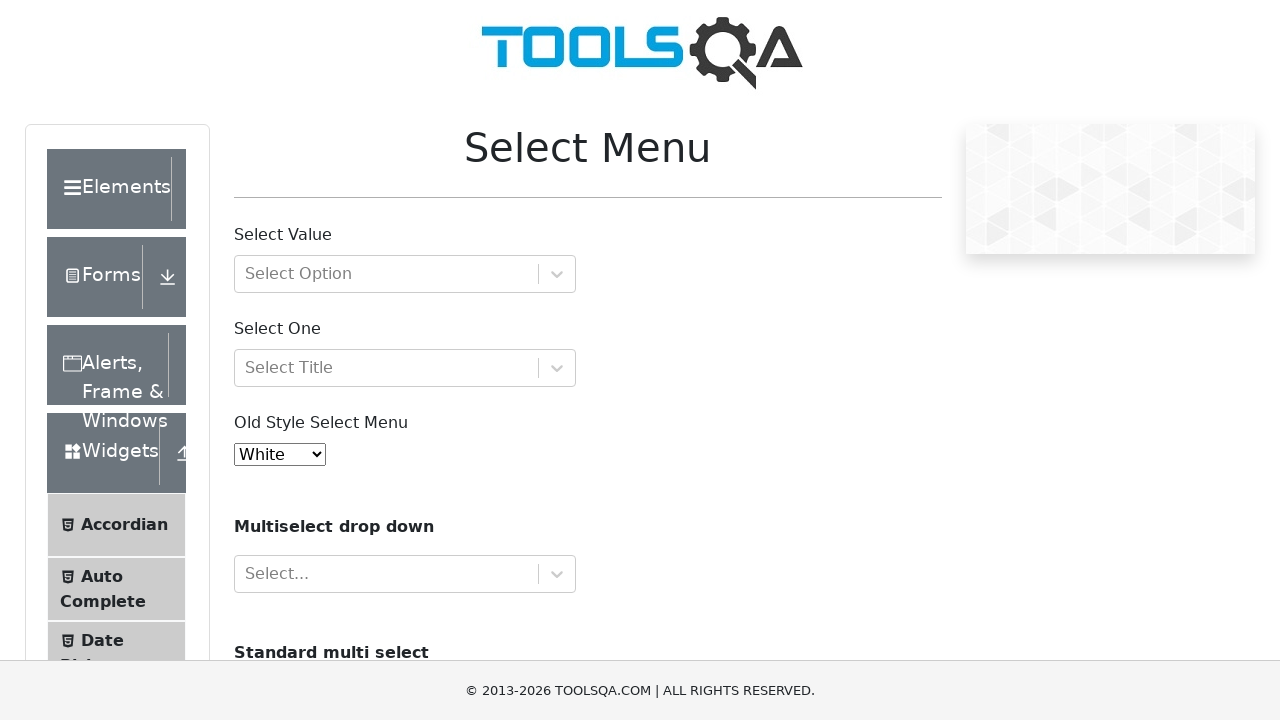

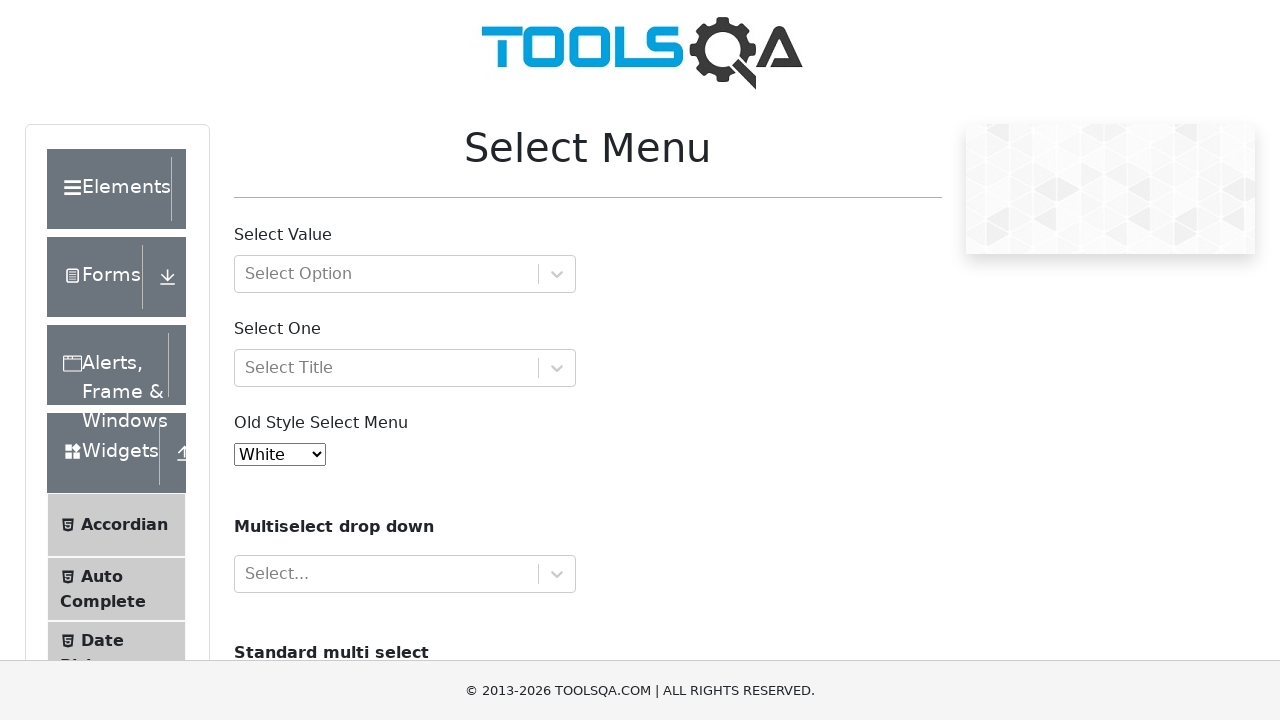